Tests a wait scenario by waiting for a button to become clickable, clicking it, and verifying a success message appears

Starting URL: http://suninjuly.github.io/wait2.html

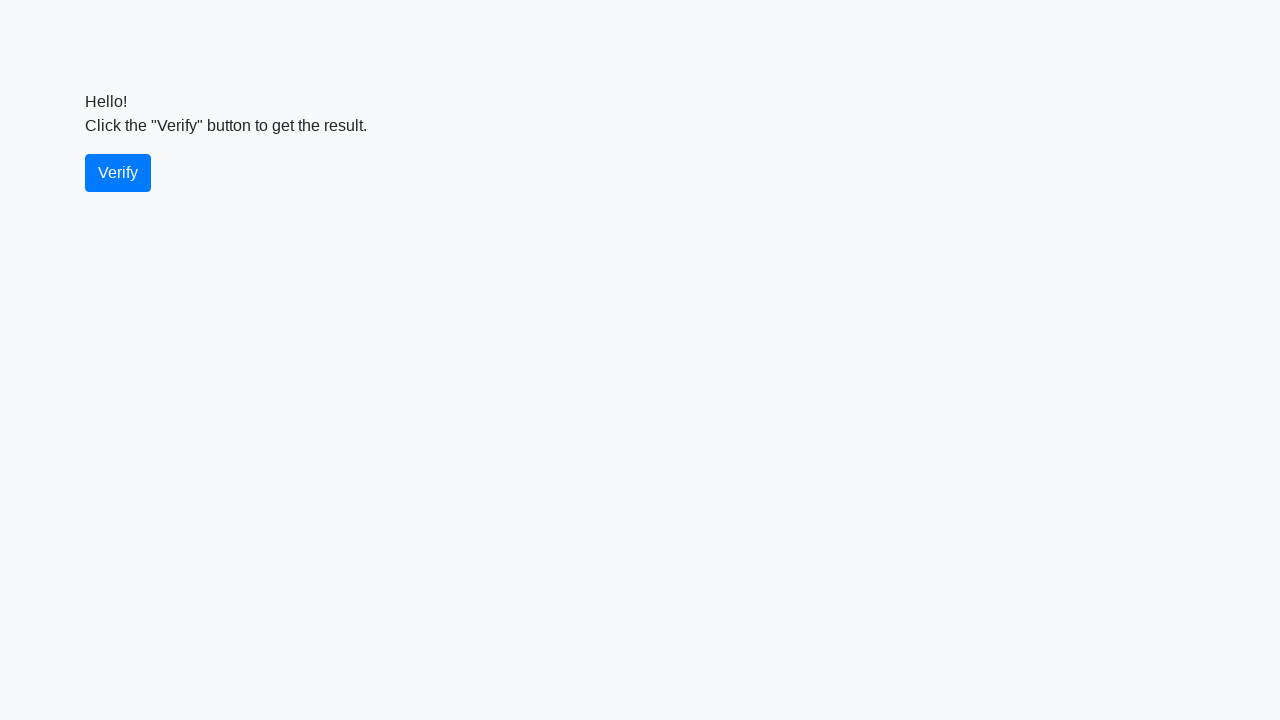

Waited for verify button to become visible
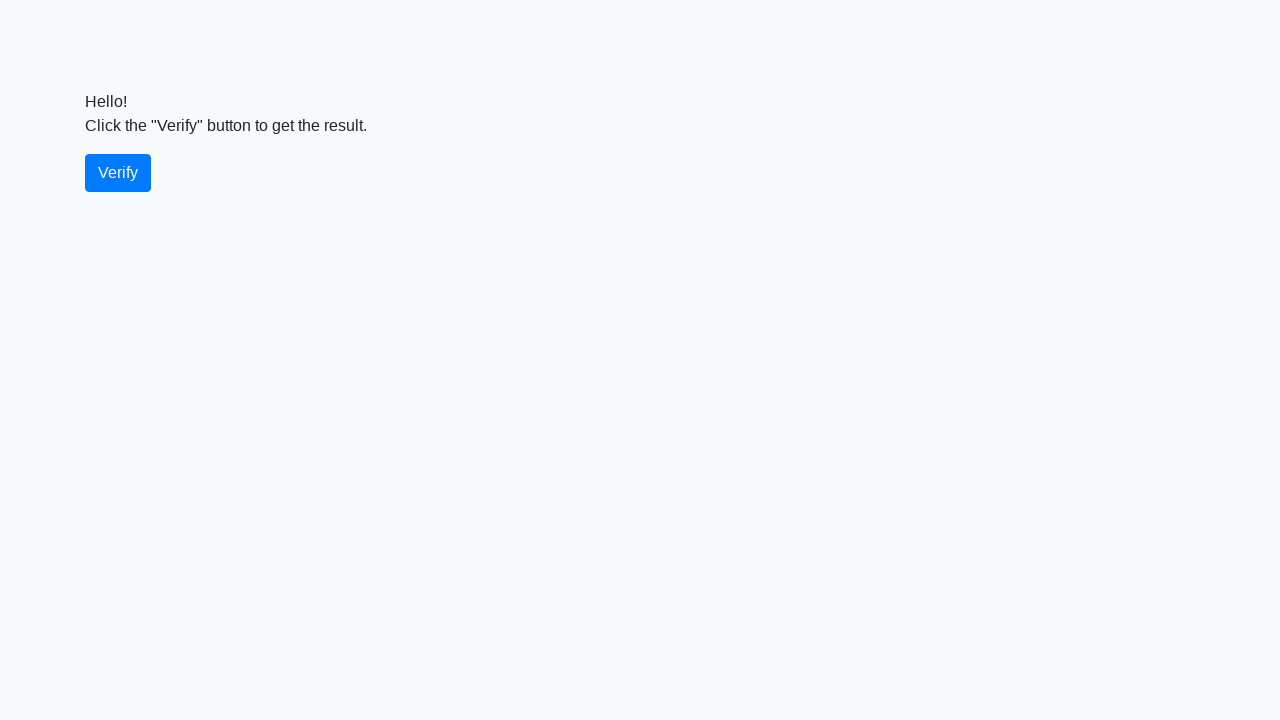

Clicked the verify button at (118, 173) on #verify
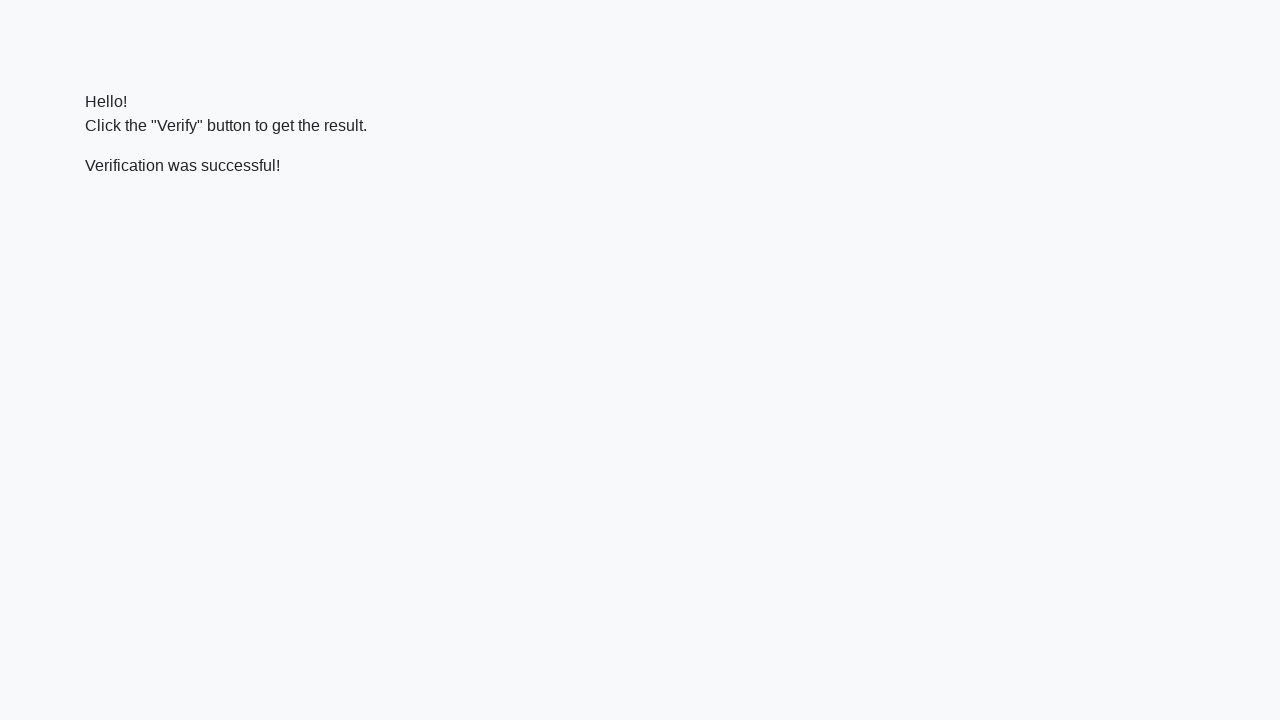

Waited for success message to appear
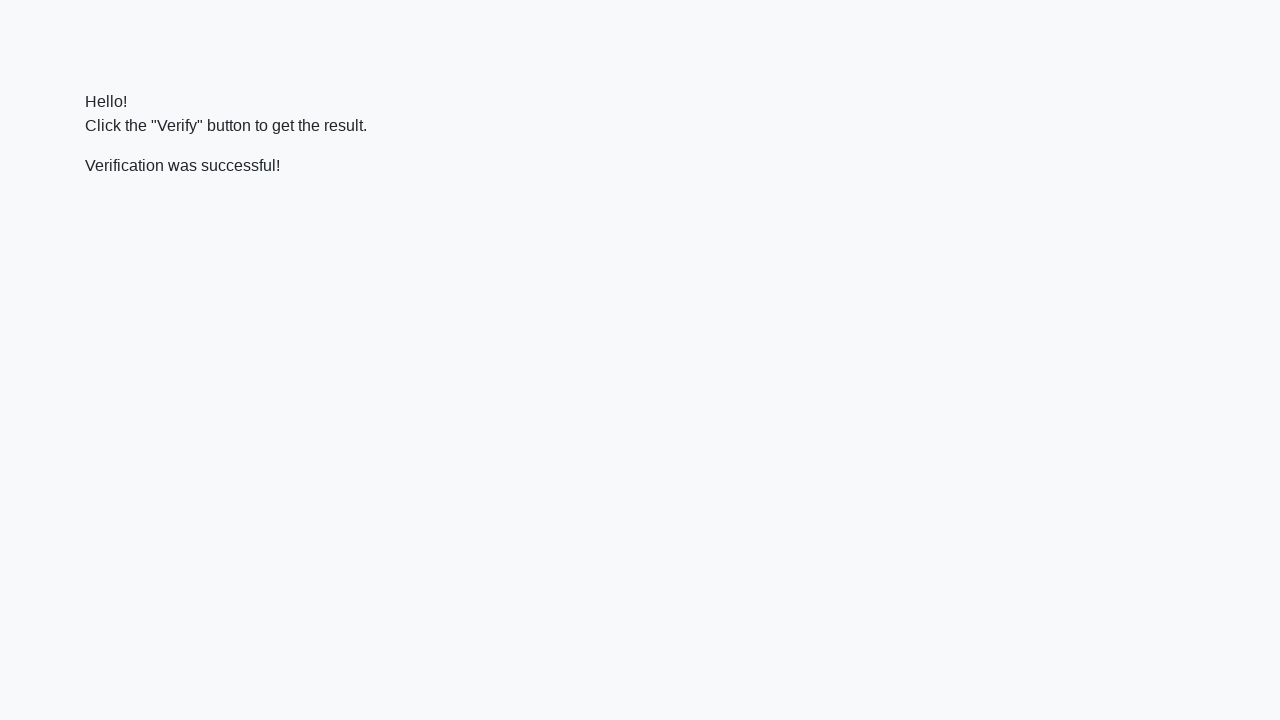

Located the success message element
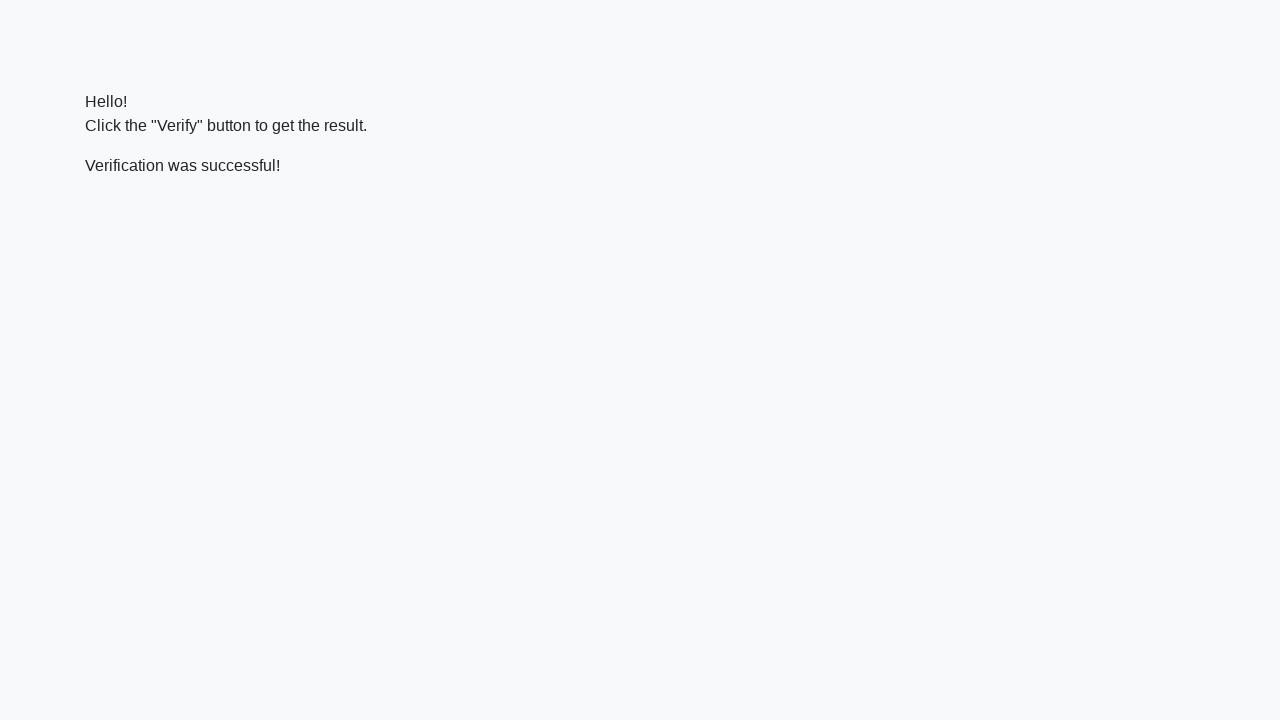

Verified that success message contains 'successful'
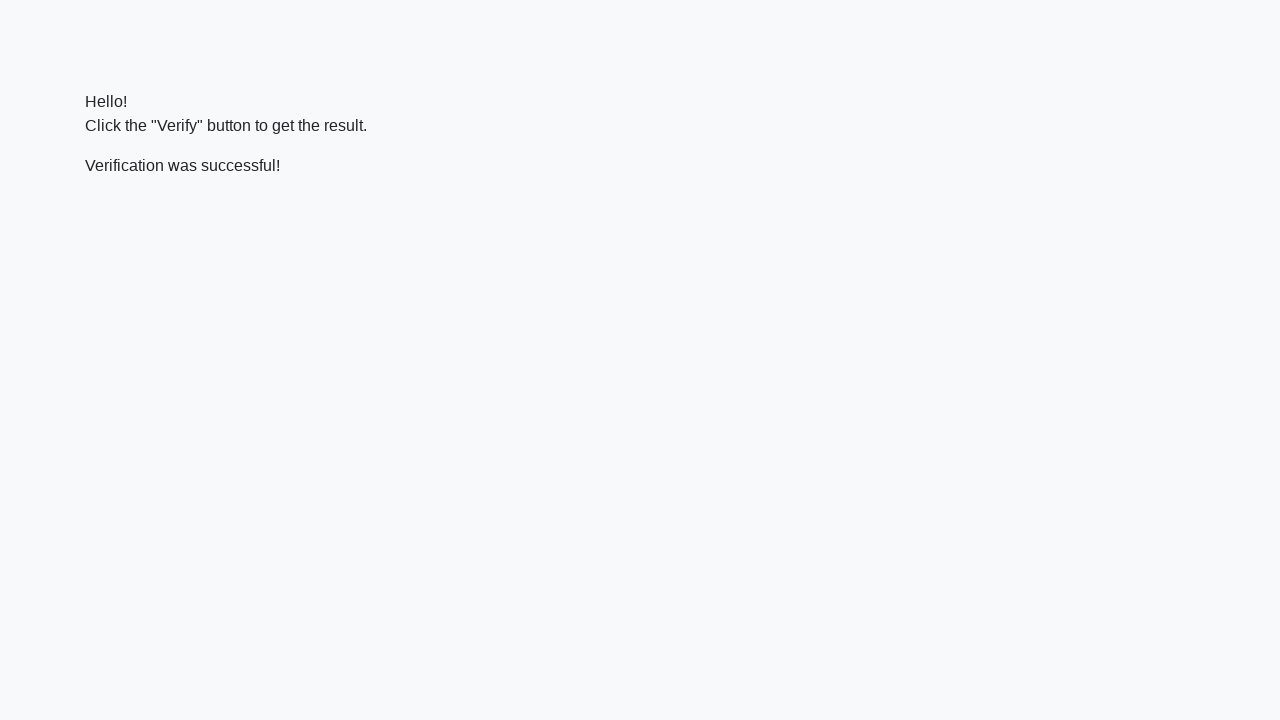

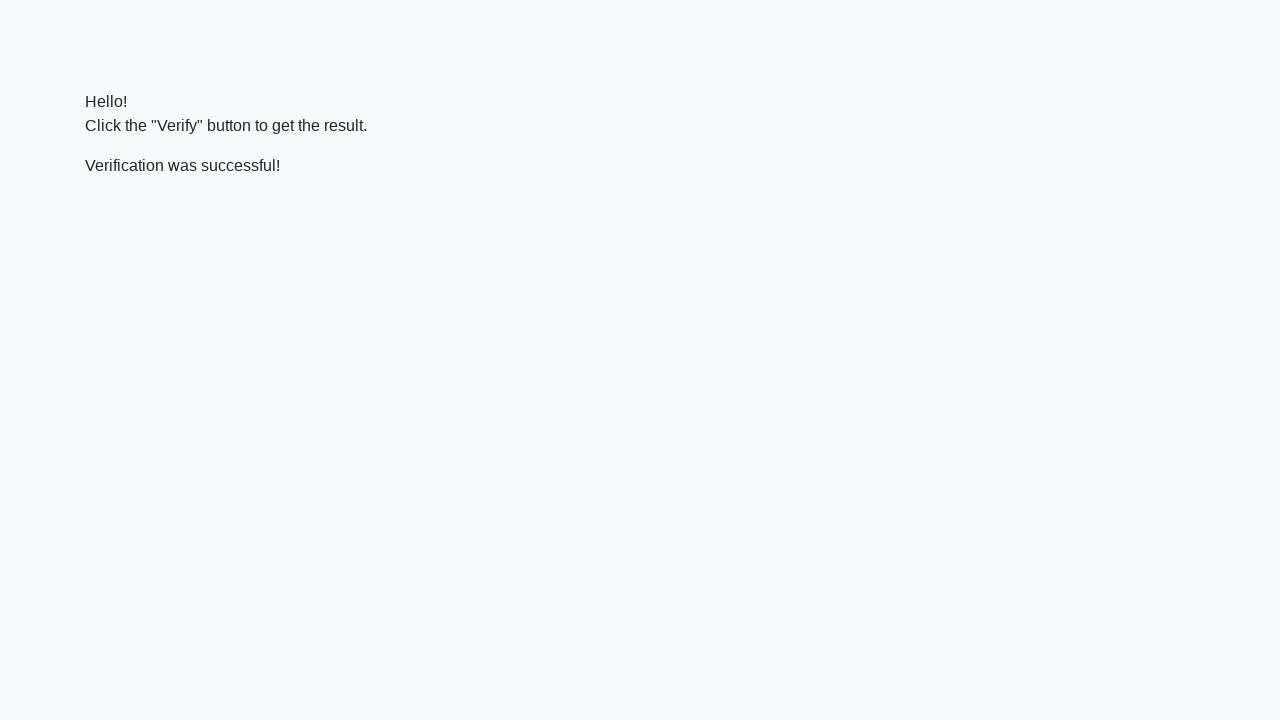